Tests finding various elements on a page using CSS selectors, verifying text content and attributes of headings, paragraphs, and buttons.

Starting URL: https://kristinek.github.io/site/examples/loc

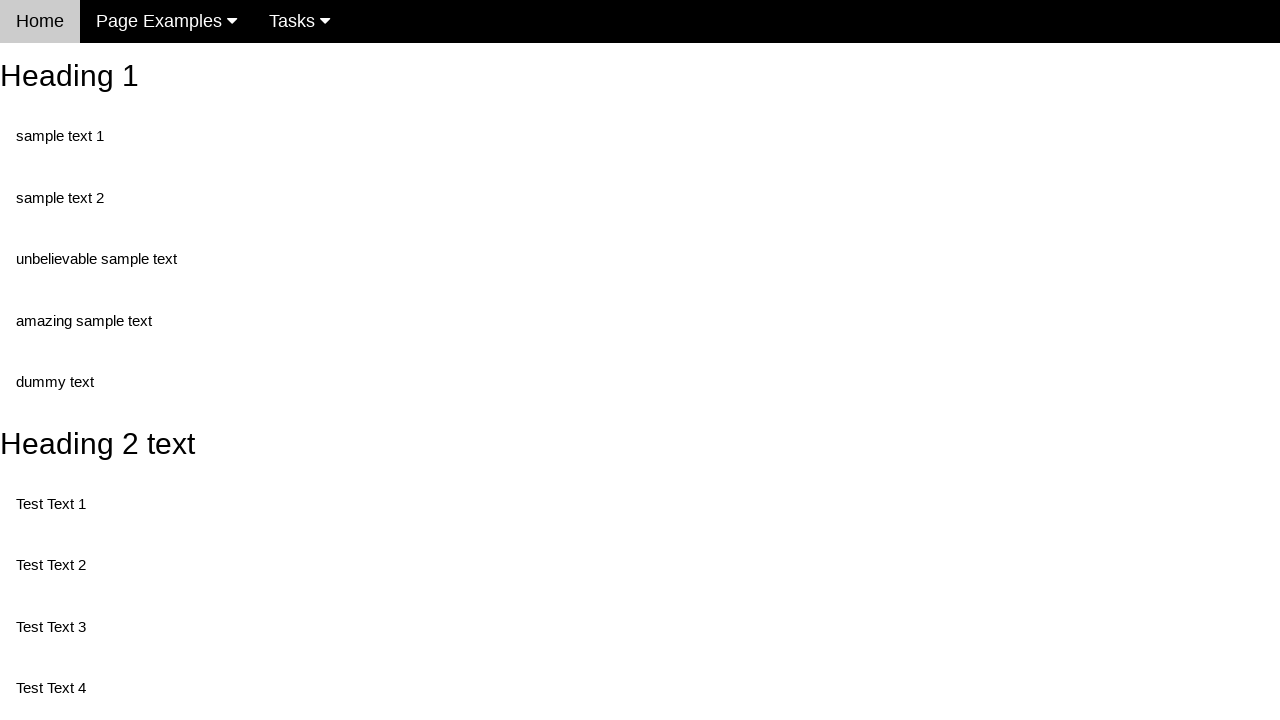

Navigated to element location examples page
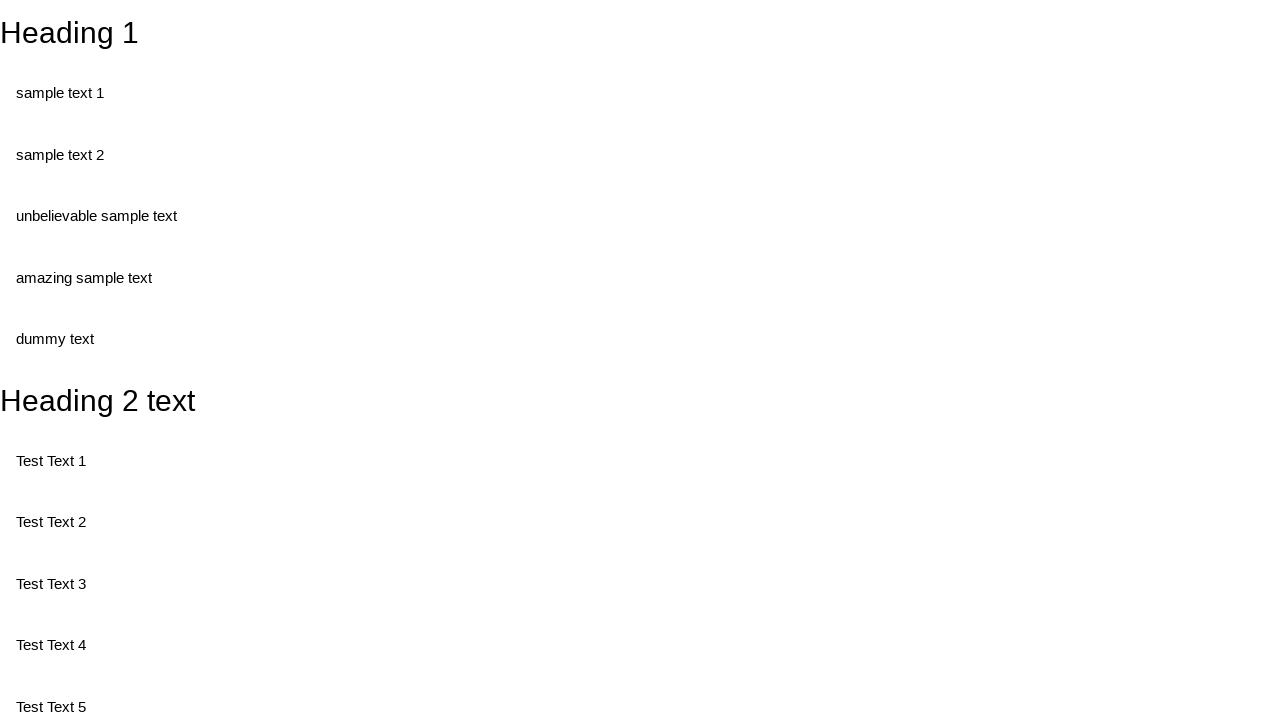

Found heading 2 text using CSS id selector: 'Heading 2 text'
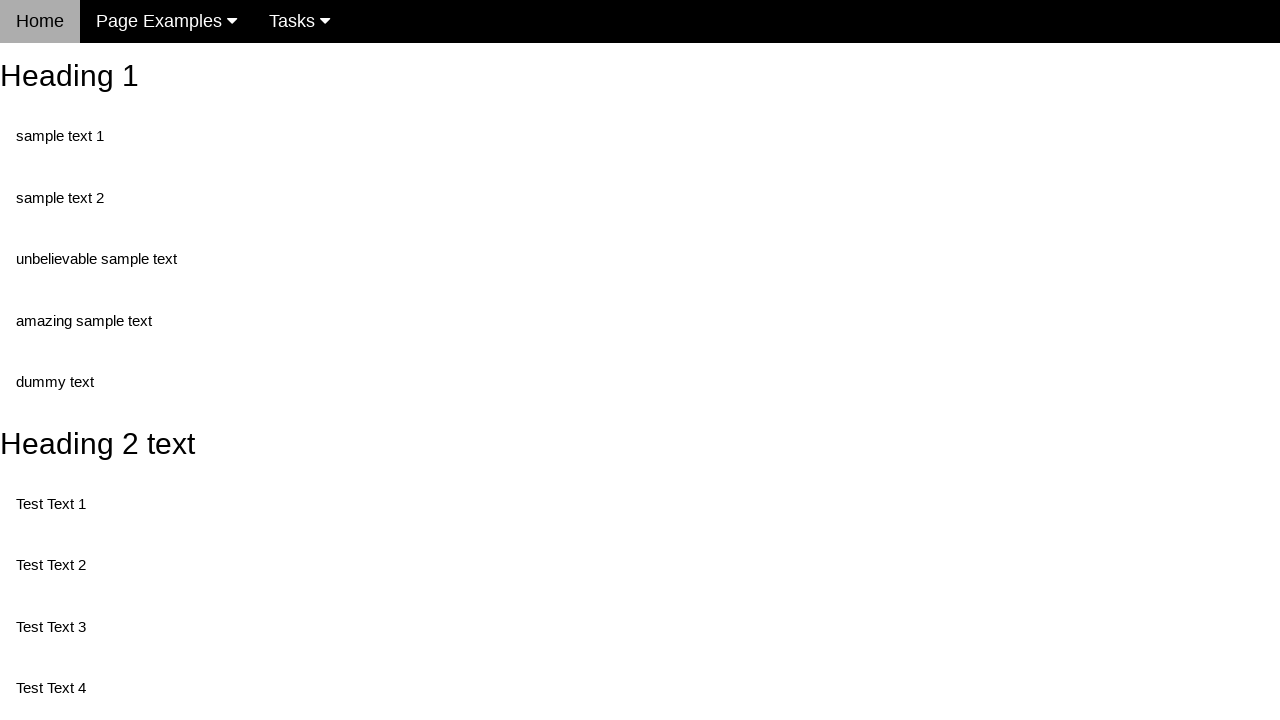

Found Test Text 1 using nested id and class selector: 'Test Text 1'
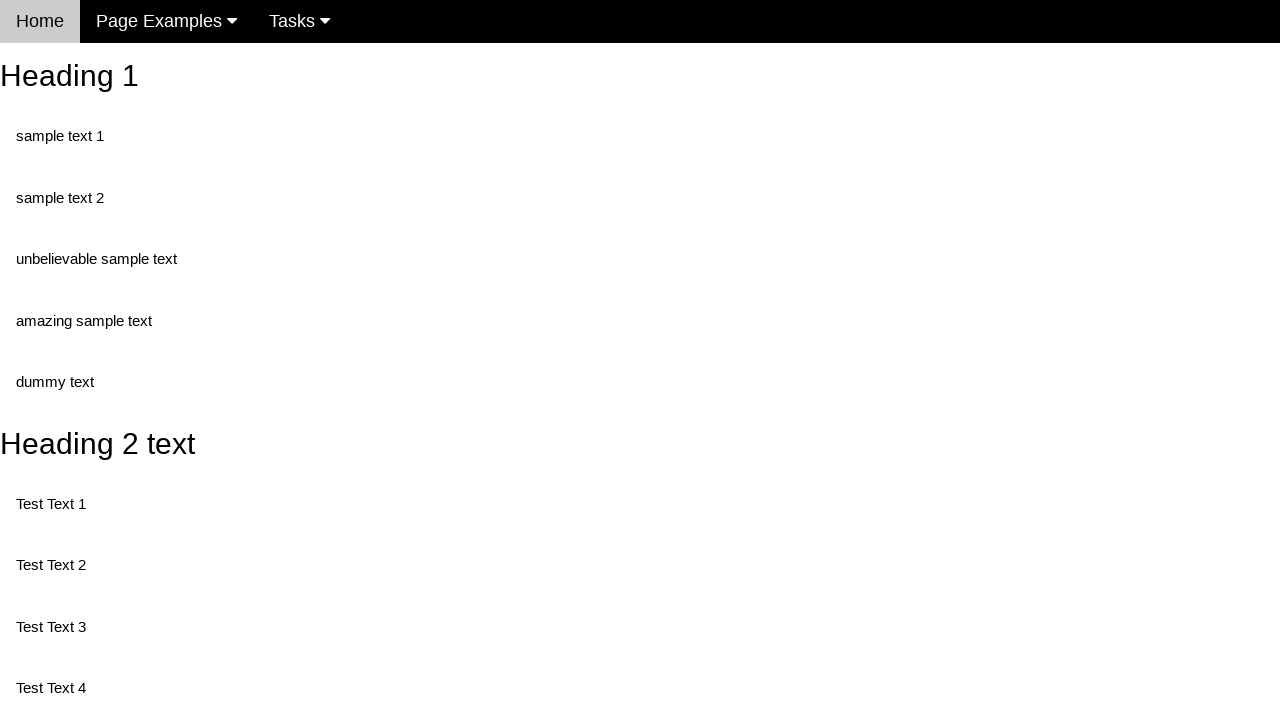

Found Test Text 2 using class selector: 'Test Text 2'
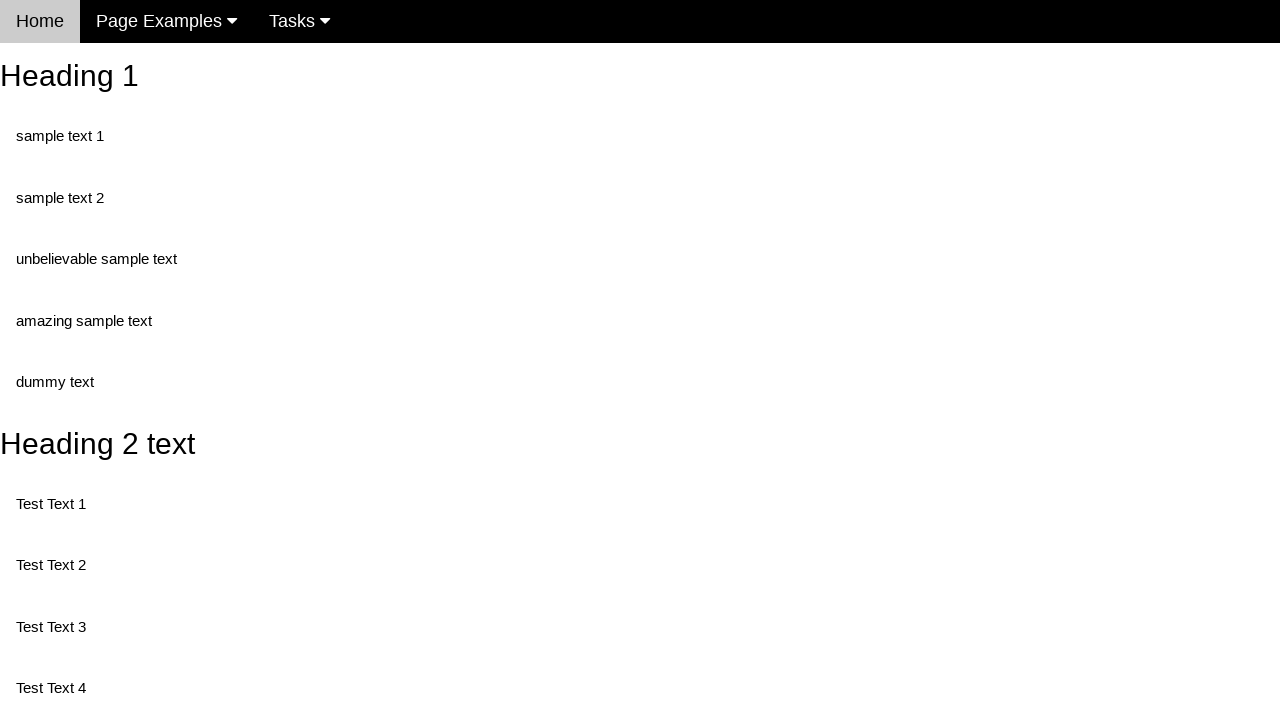

Found Test Text 3 using direct child selector: 'Test Text 3'
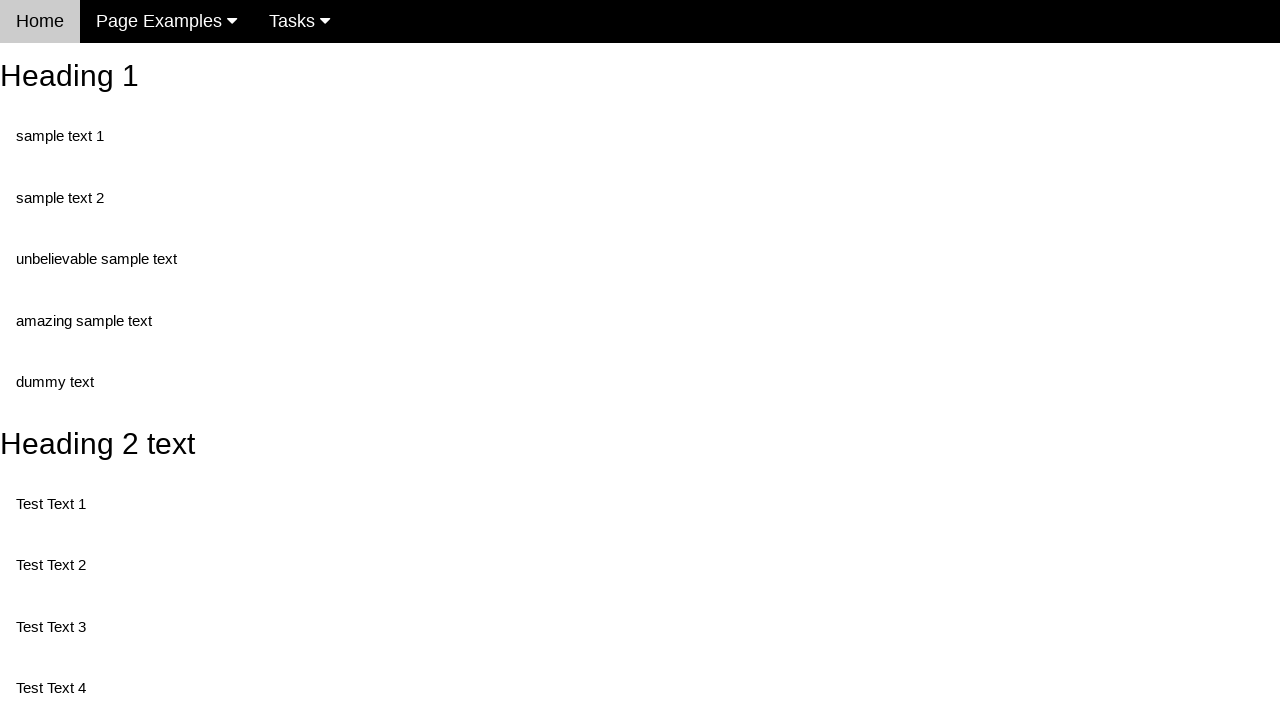

Found button value using id selector: 'This is also a button'
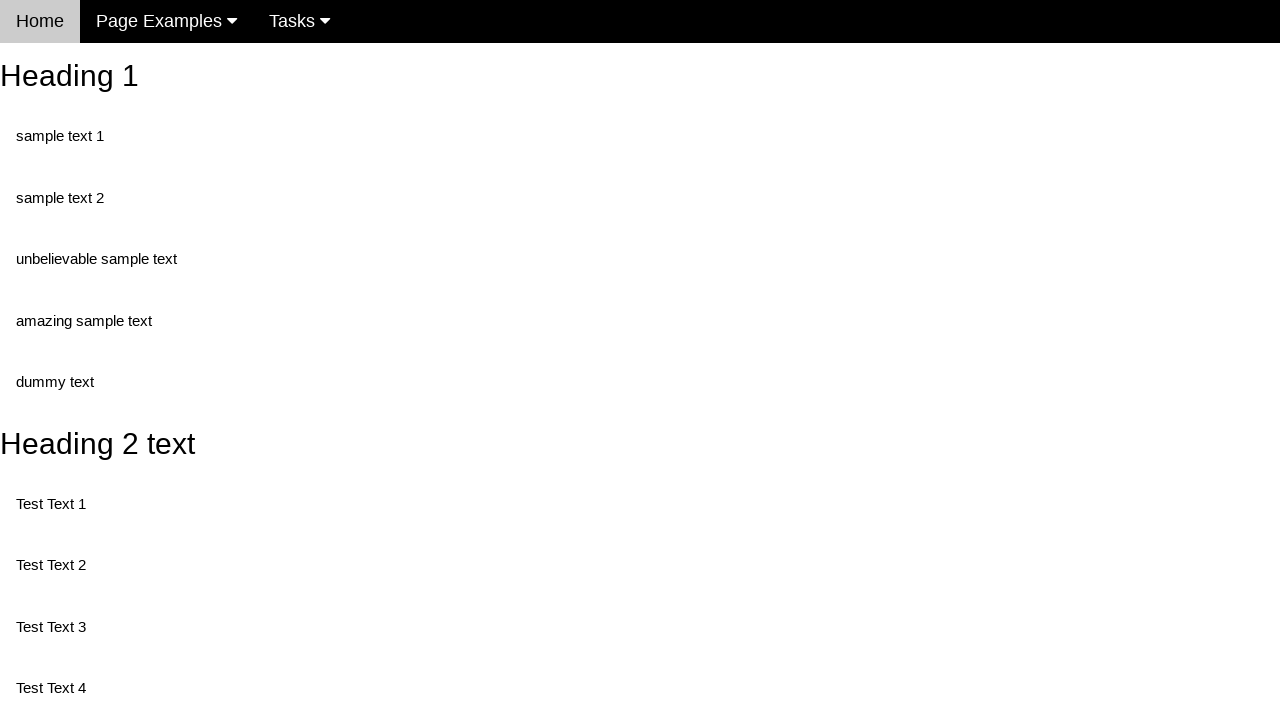

Found button using attribute value selector: 'This is also a button'
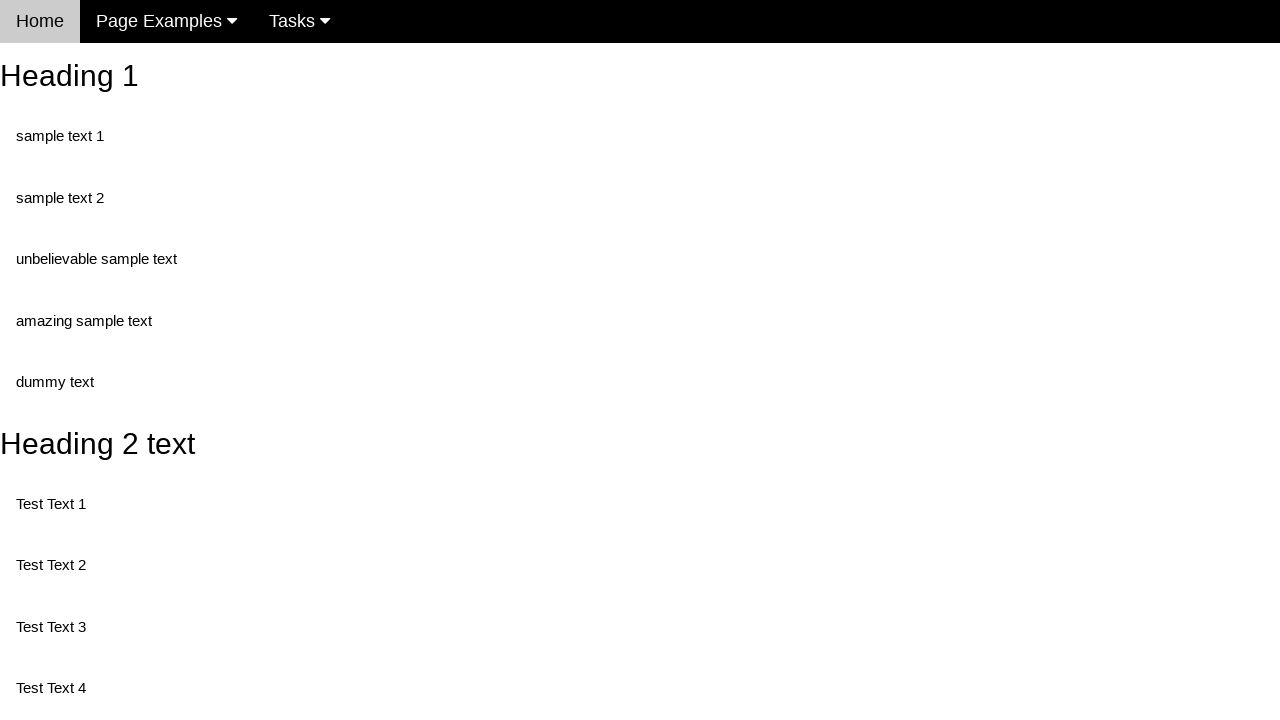

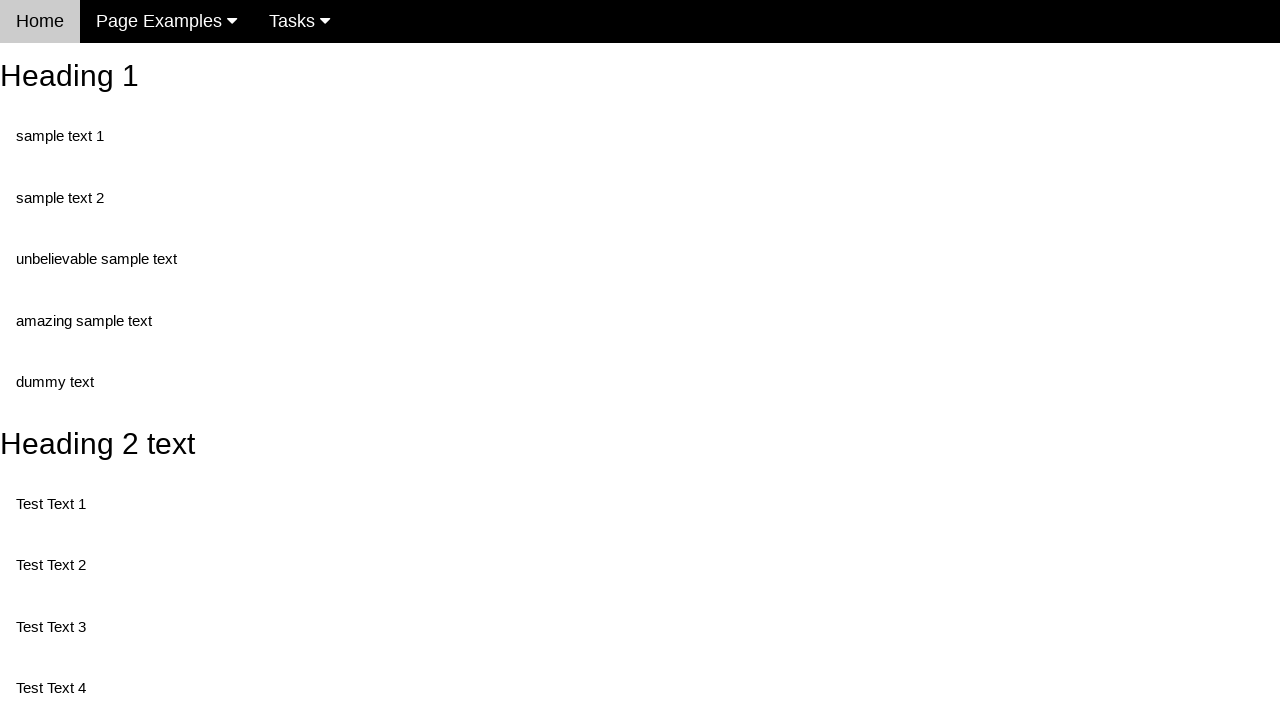